Tests deleting a record from the web table

Starting URL: https://demoqa.com/elements

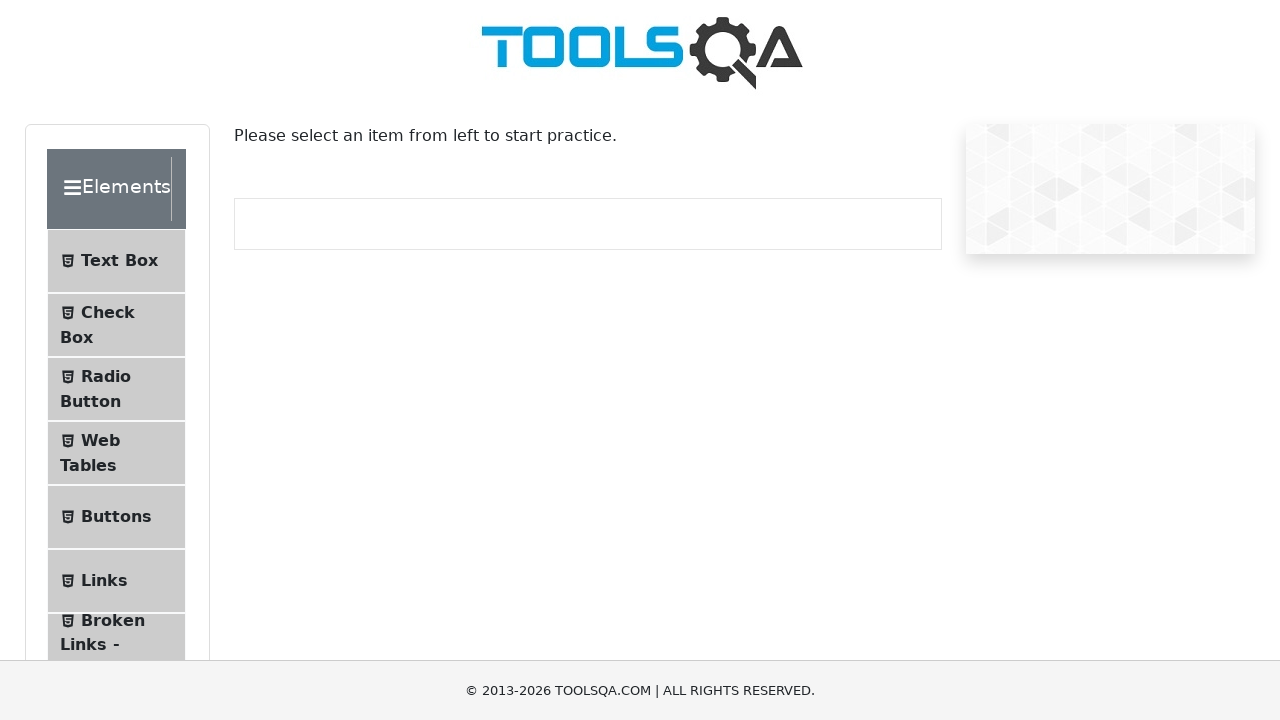

Clicked on Web Tables menu item to navigate to the table section at (116, 453) on #item-3
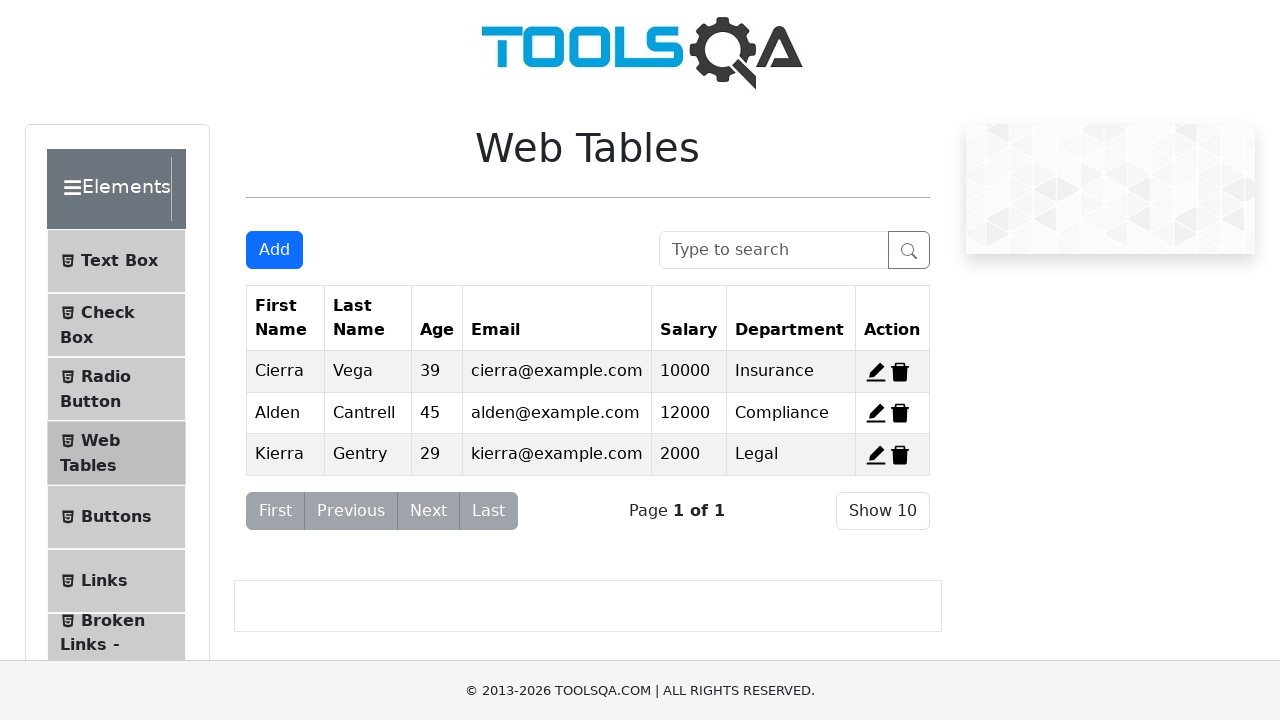

Clicked delete icon to remove record 1 from the web table at (900, 372) on #delete-record-1
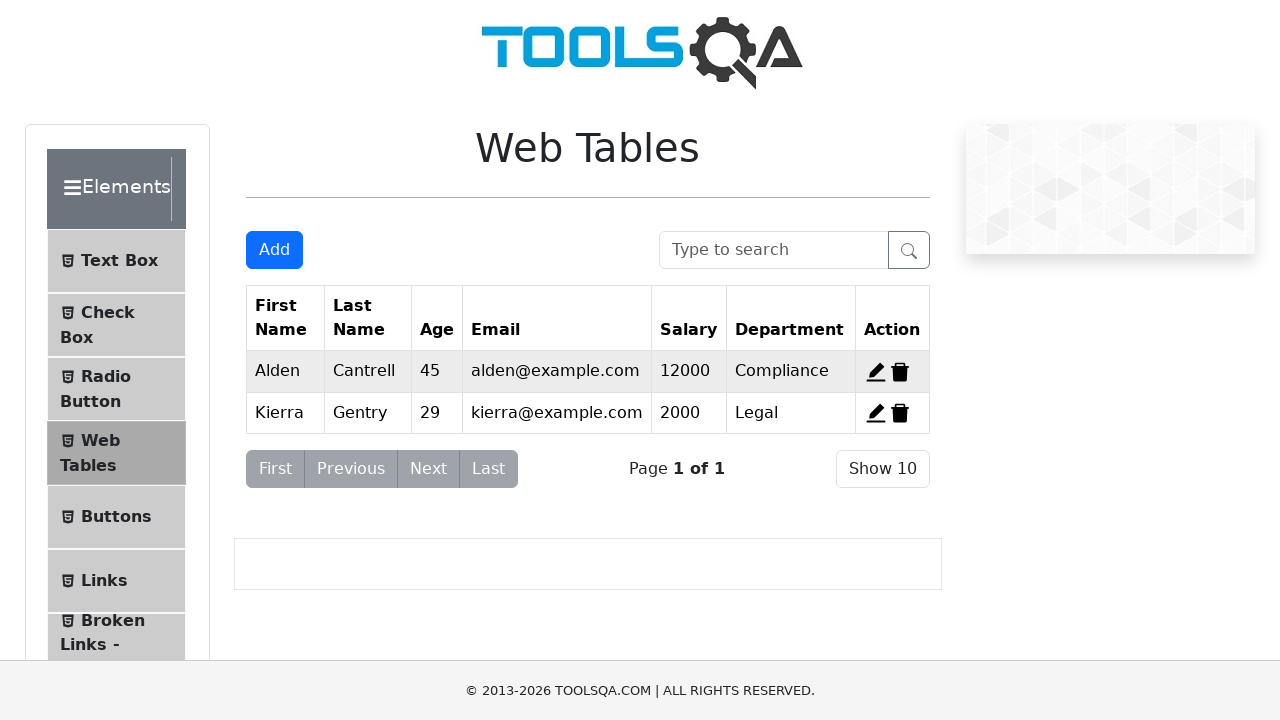

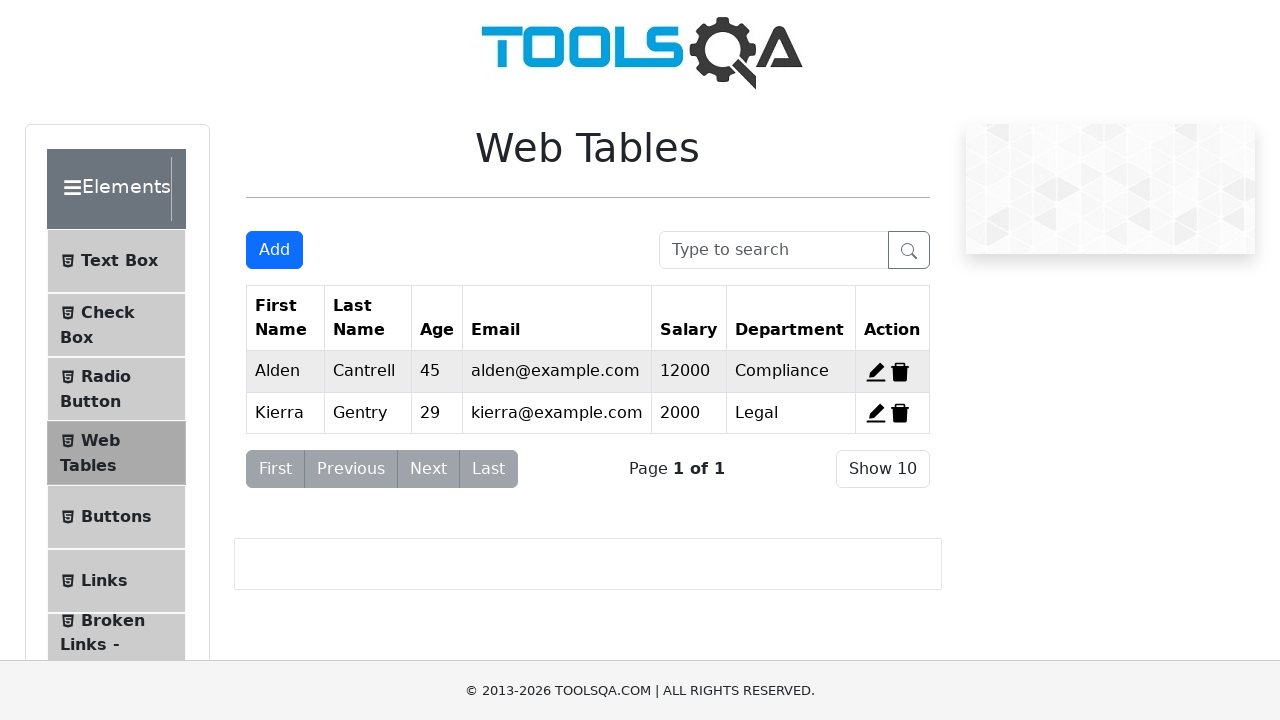